Tests that Clear completed button is hidden when no items are completed

Starting URL: https://demo.playwright.dev/todomvc

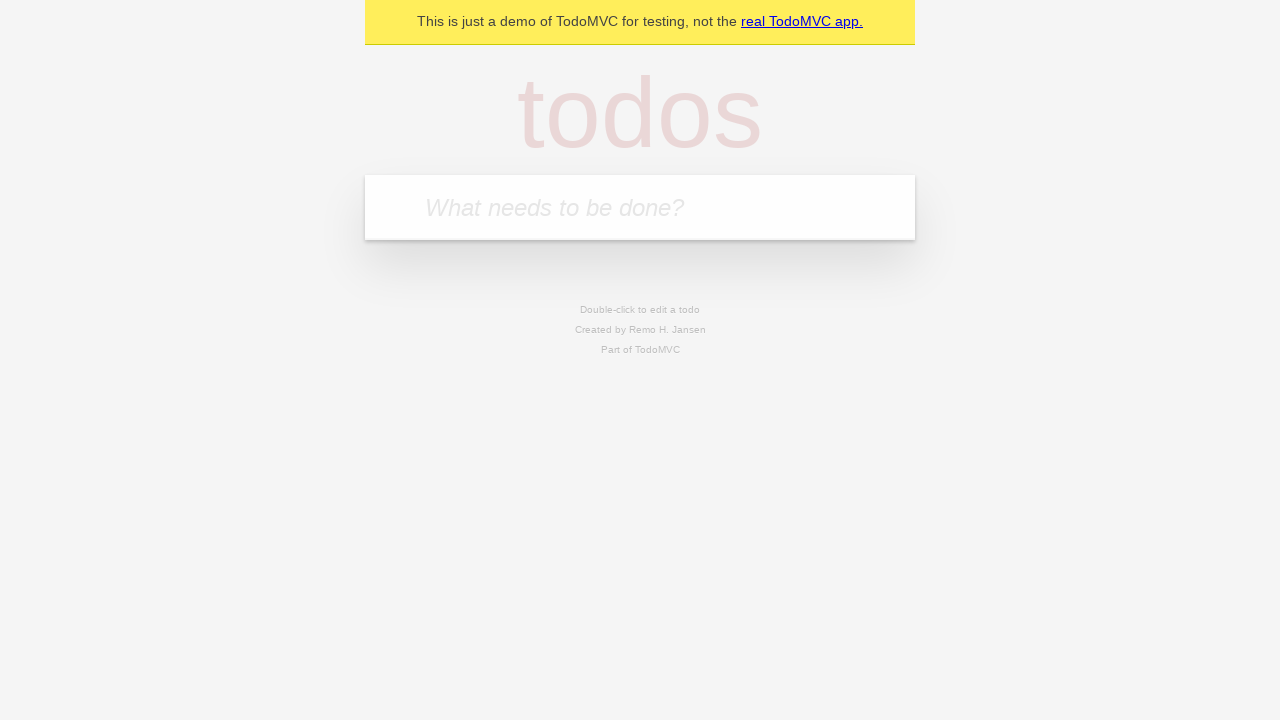

Navigated to TodoMVC demo application
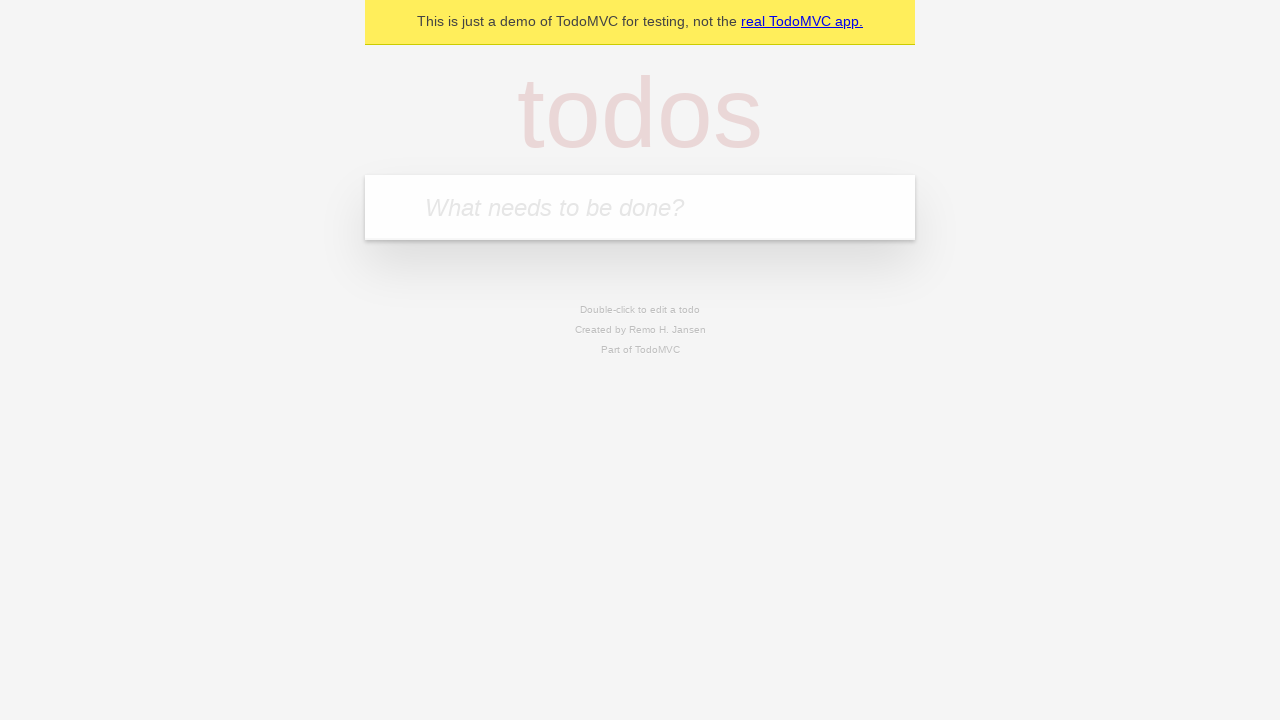

Located the new todo input field
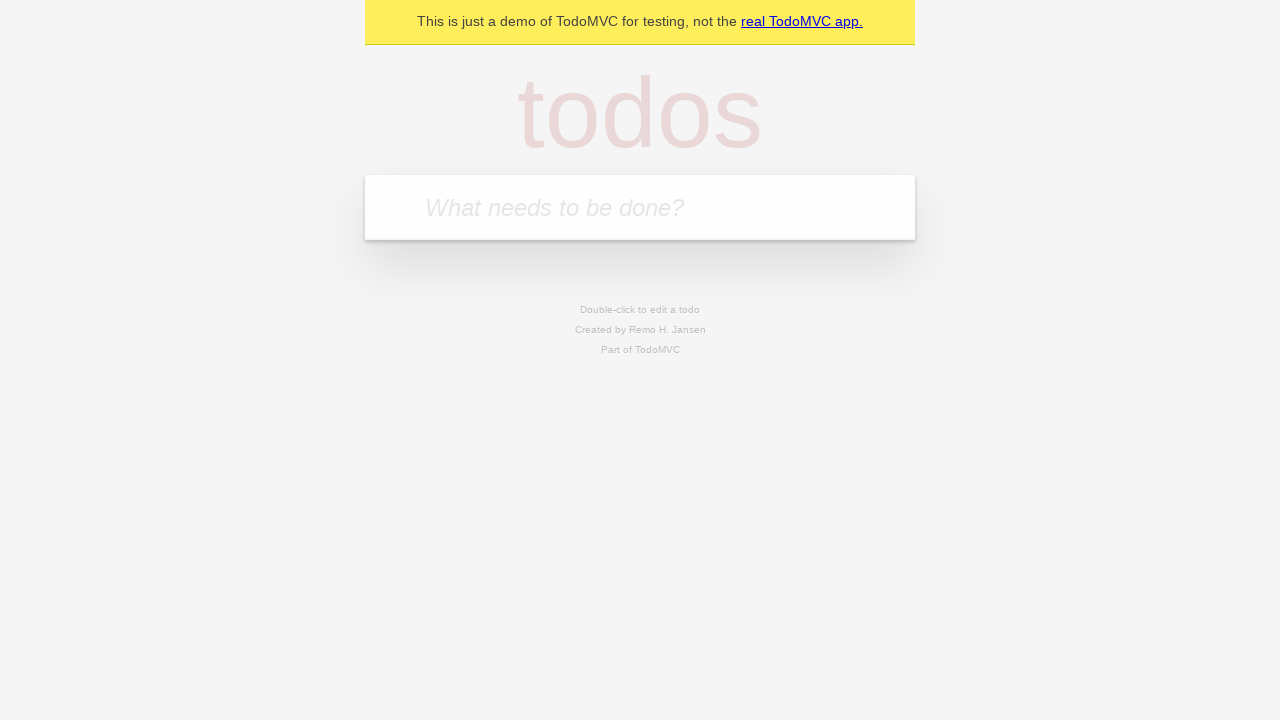

Filled todo input with 'buy some cheese' on internal:attr=[placeholder="What needs to be done?"i]
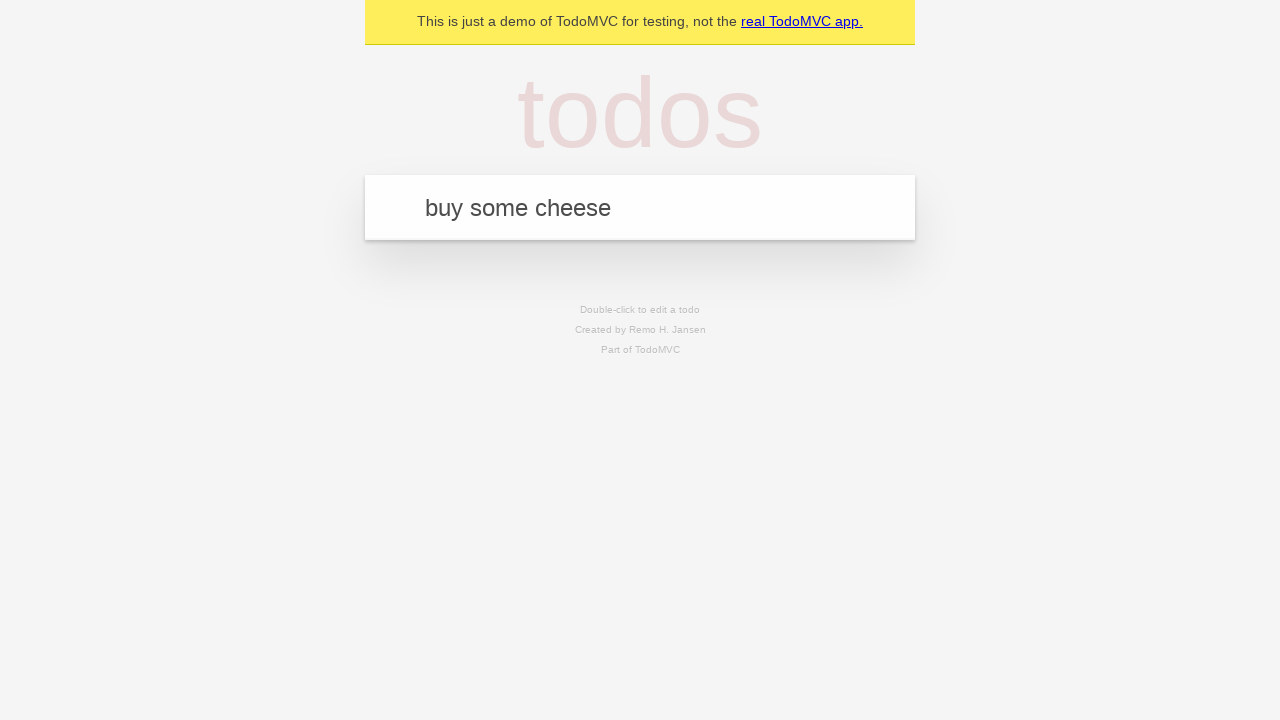

Pressed Enter to add todo 'buy some cheese' on internal:attr=[placeholder="What needs to be done?"i]
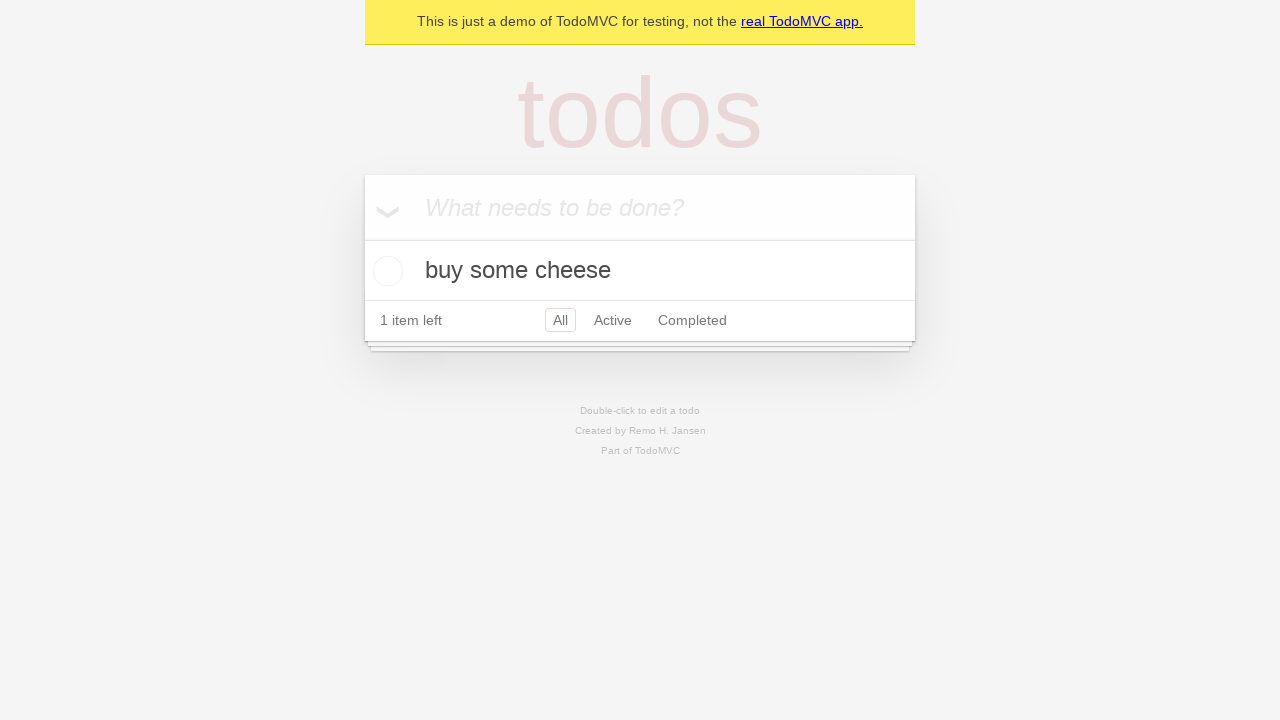

Filled todo input with 'feed the cat' on internal:attr=[placeholder="What needs to be done?"i]
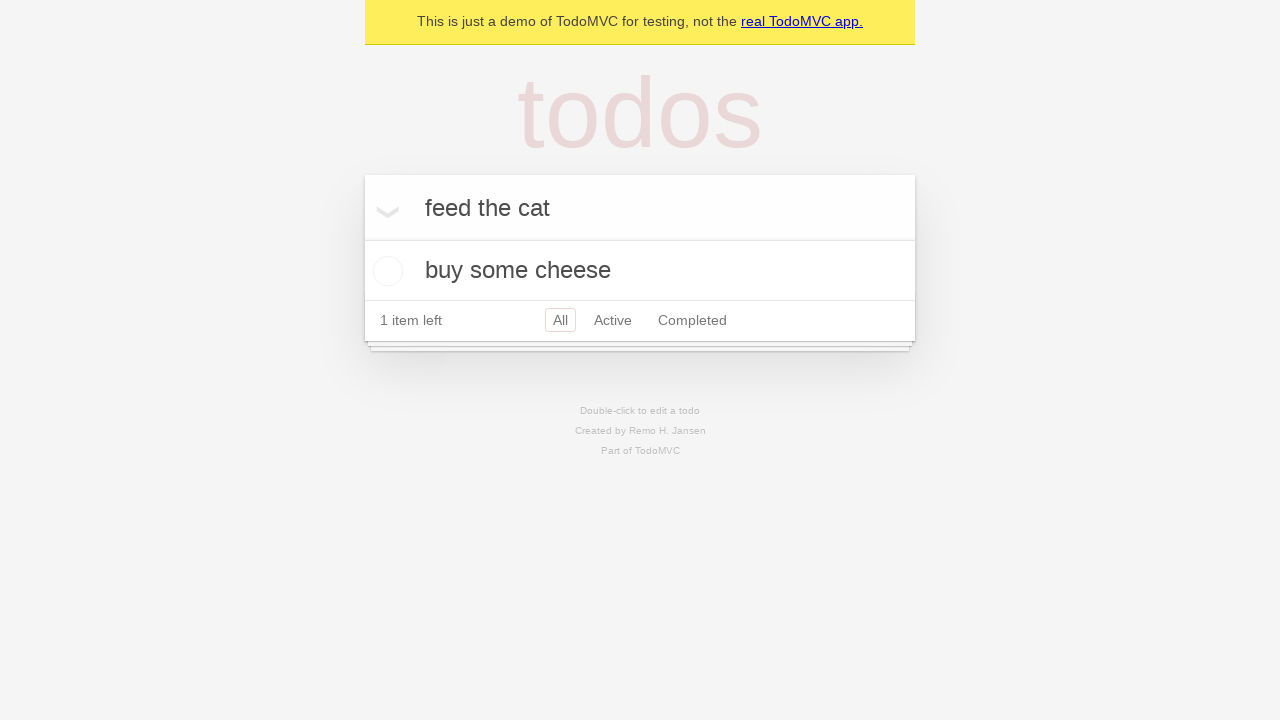

Pressed Enter to add todo 'feed the cat' on internal:attr=[placeholder="What needs to be done?"i]
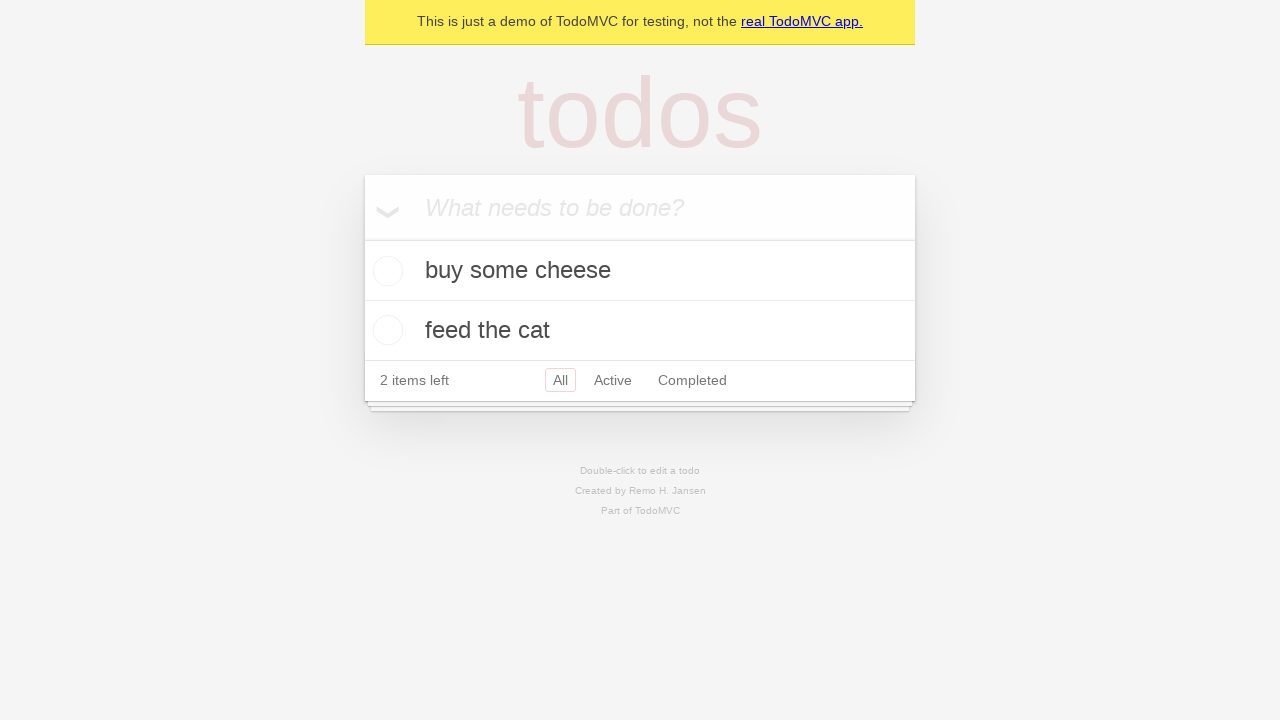

Filled todo input with 'book a doctors appointment' on internal:attr=[placeholder="What needs to be done?"i]
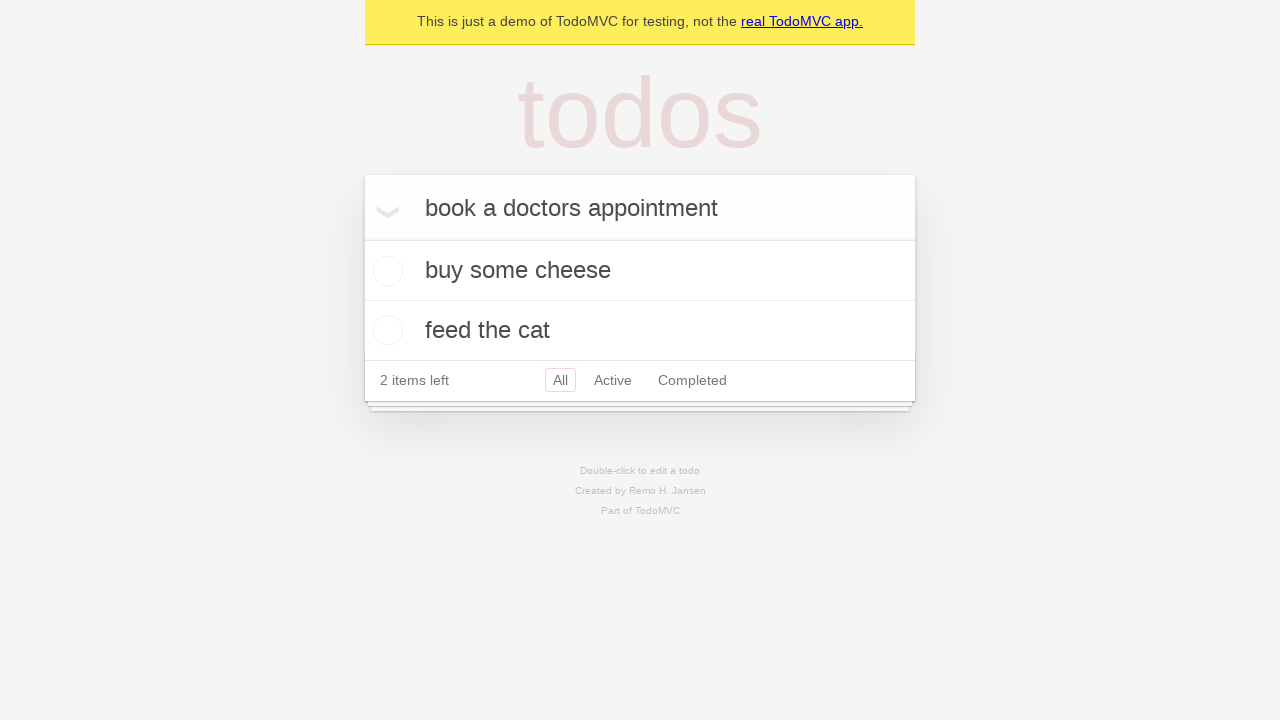

Pressed Enter to add todo 'book a doctors appointment' on internal:attr=[placeholder="What needs to be done?"i]
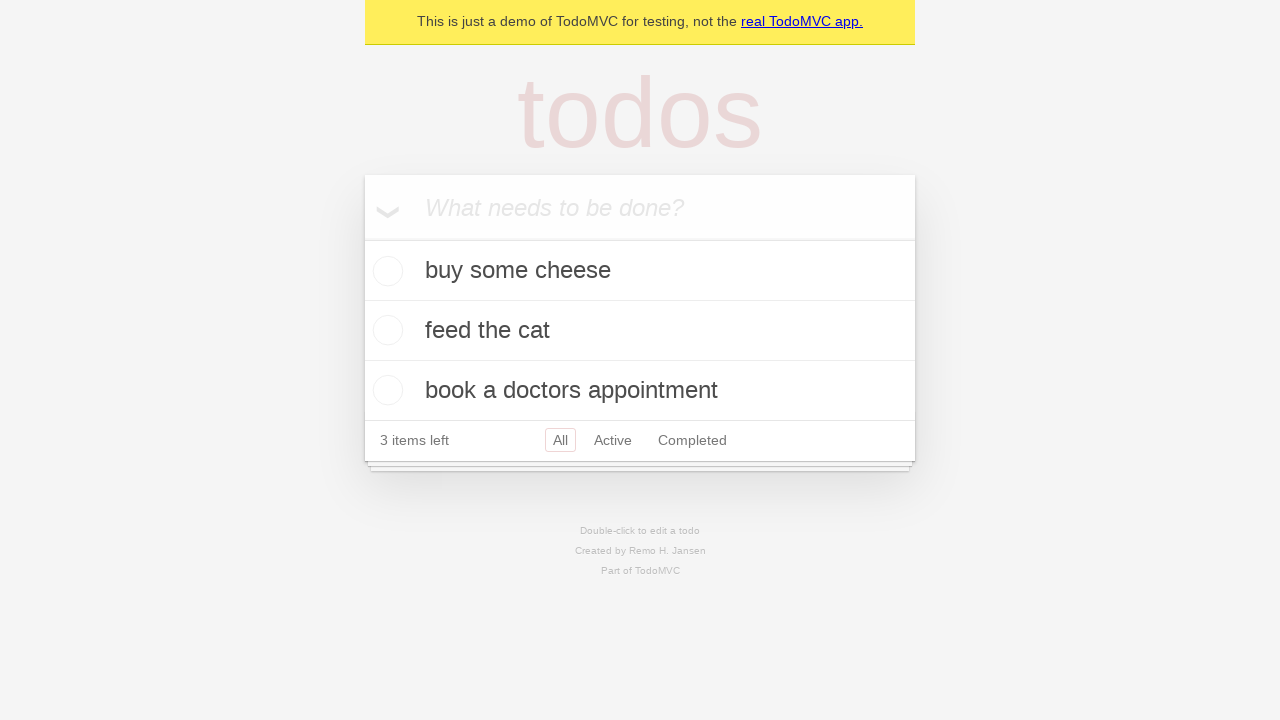

Marked first todo item as completed at (385, 271) on .todo-list li .toggle >> nth=0
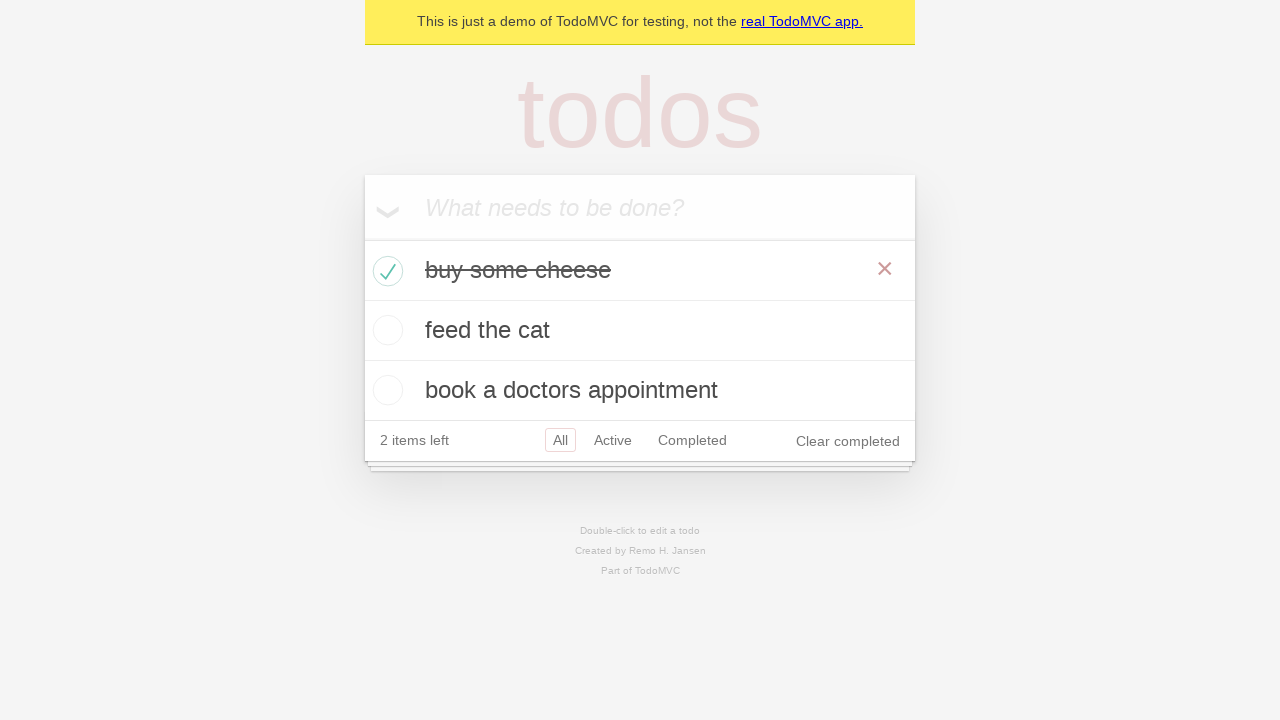

Clicked 'Clear completed' button at (848, 441) on internal:role=button[name="Clear completed"i]
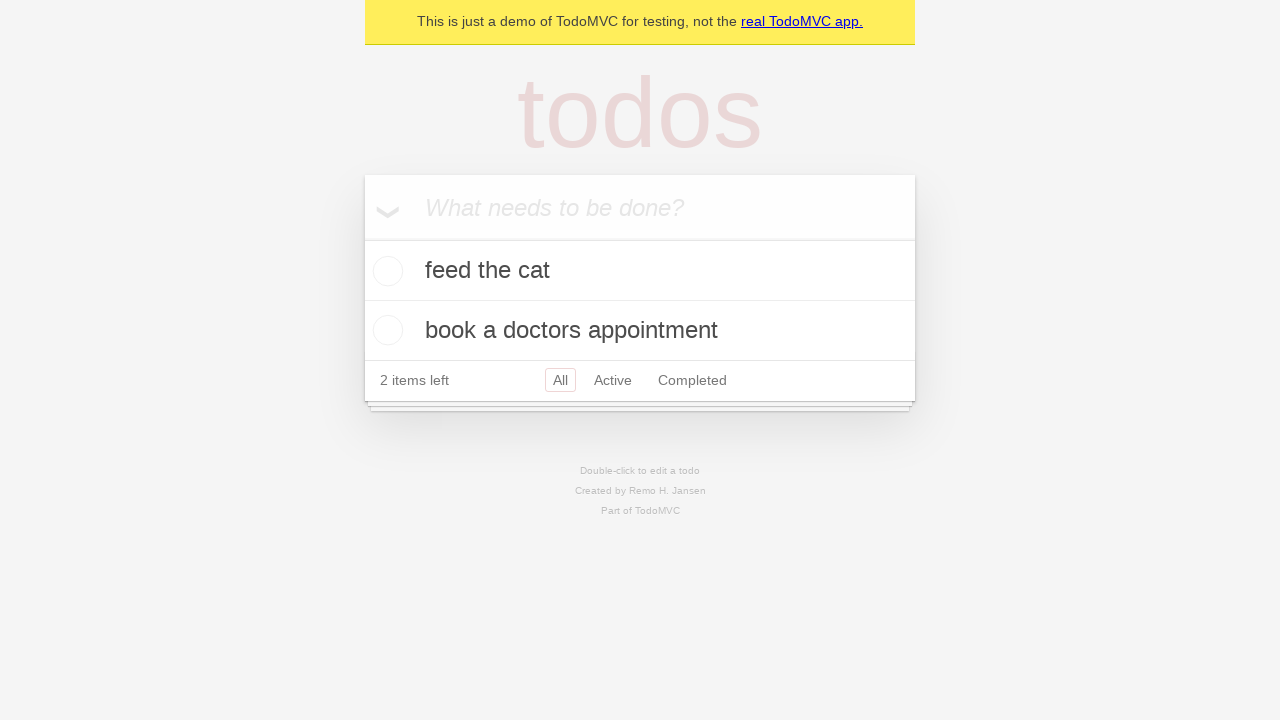

Waited 500ms for UI to update
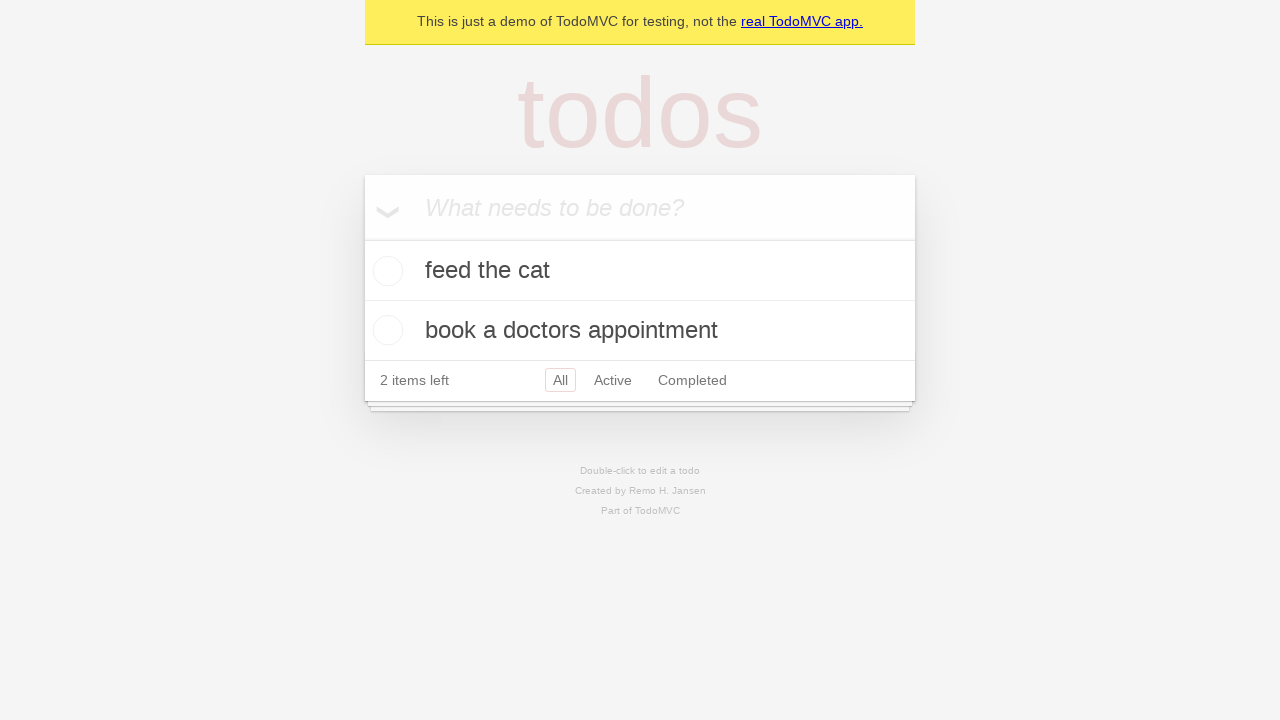

Verified that 'Clear completed' button is hidden when no items are completed
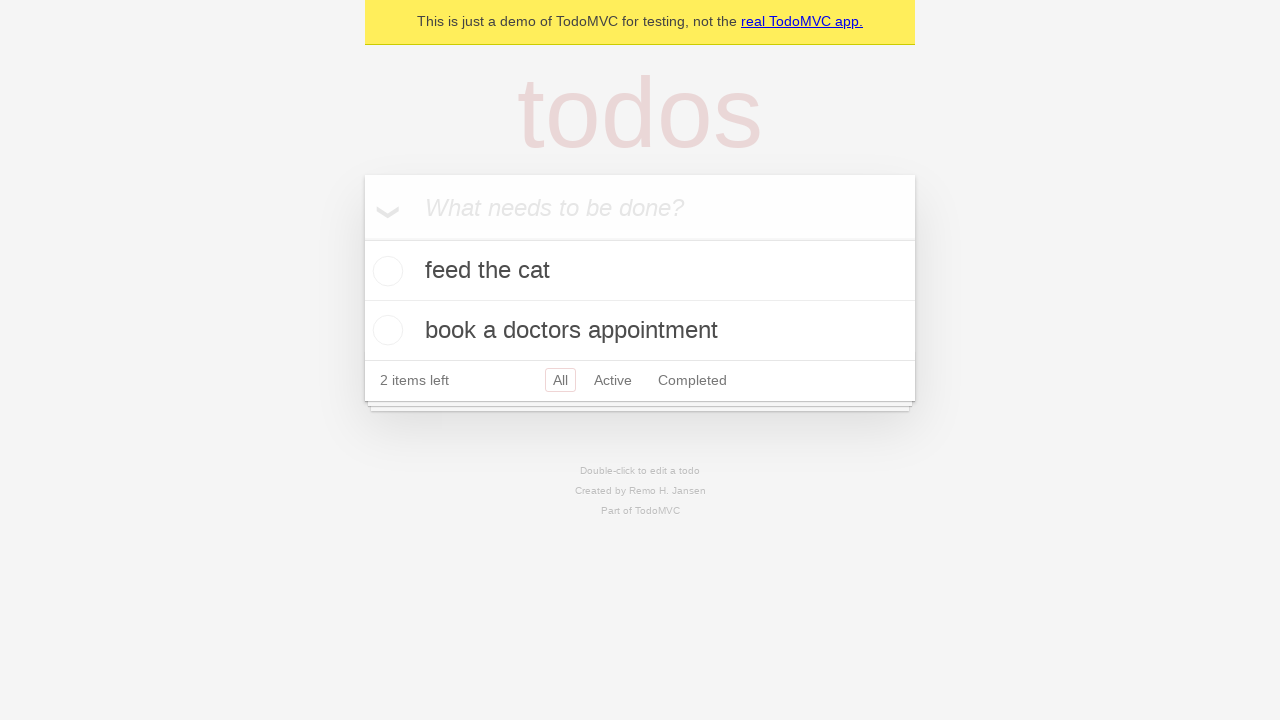

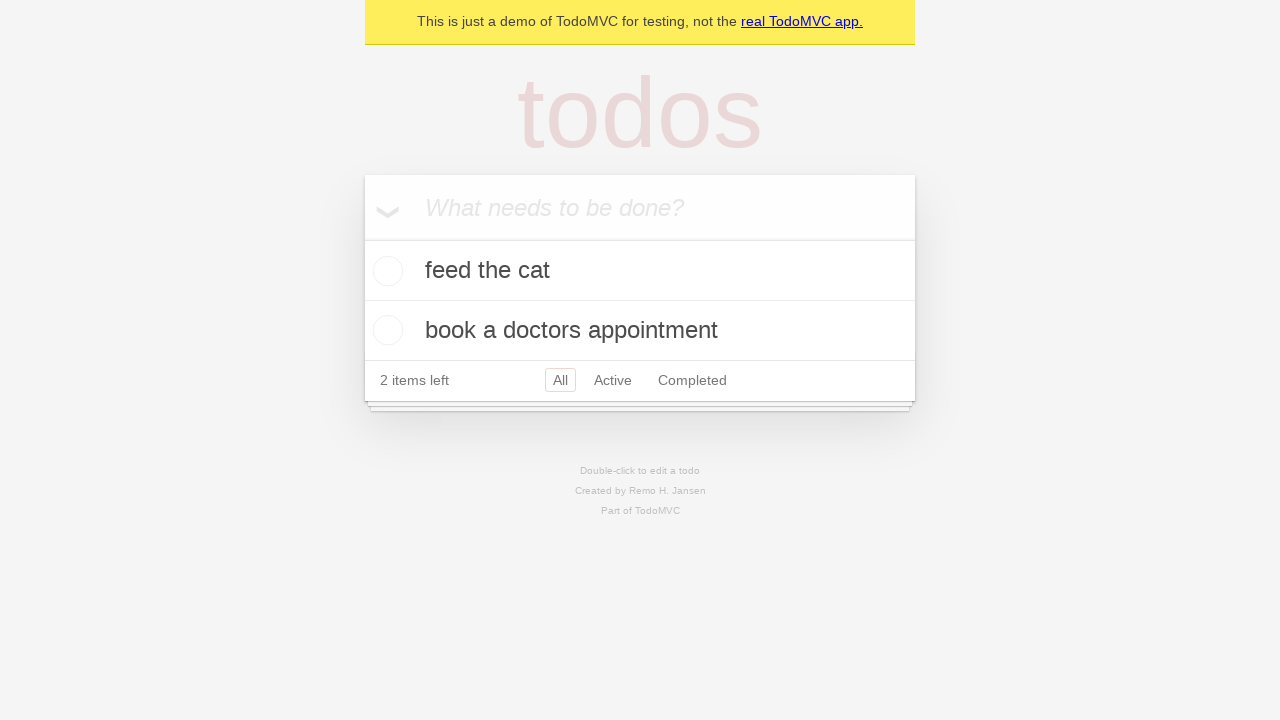